Navigates to Zero Bank login page and verifies the header text is displayed

Starting URL: http://zero.webappsecurity.com/login.html

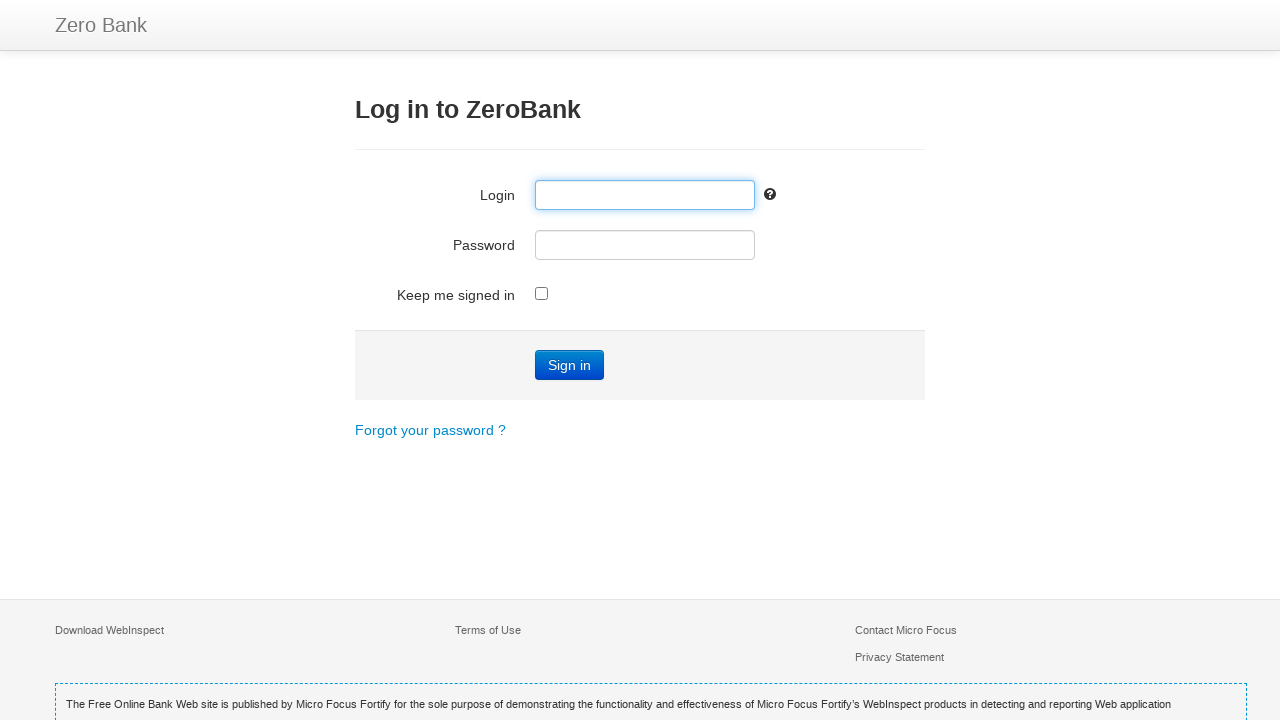

Navigated to Zero Bank login page
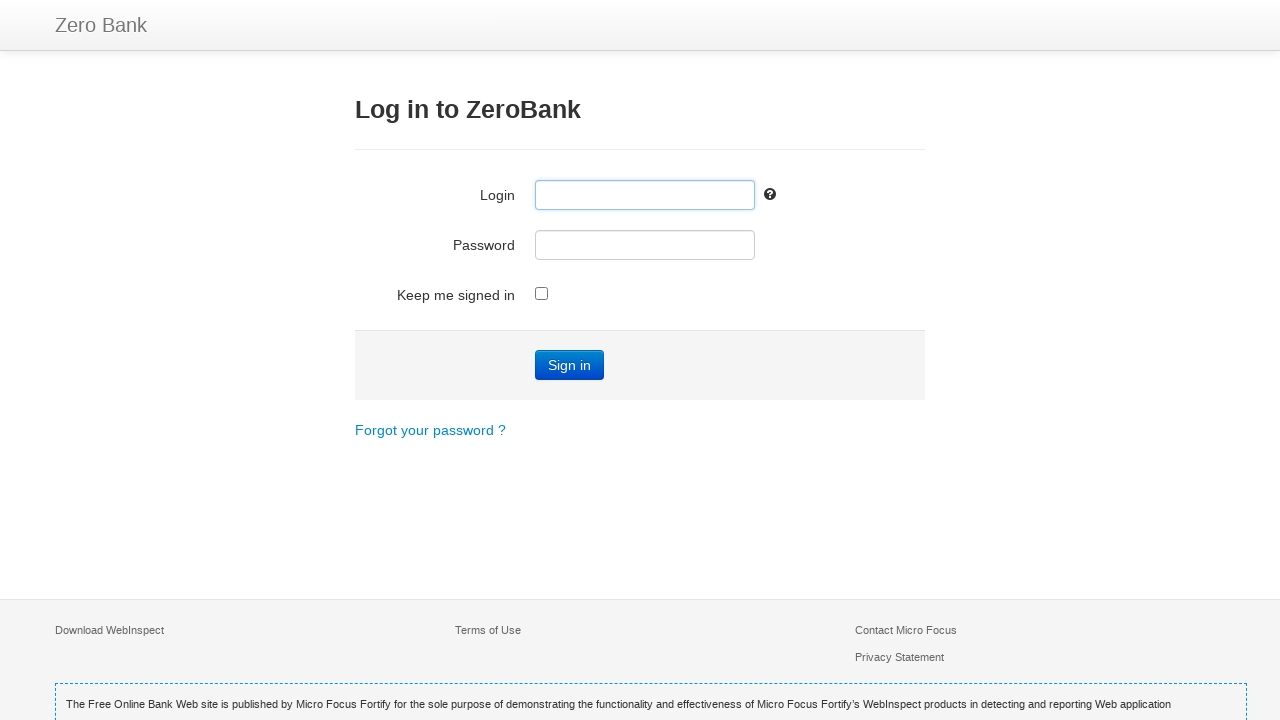

Header element h3 loaded and is present
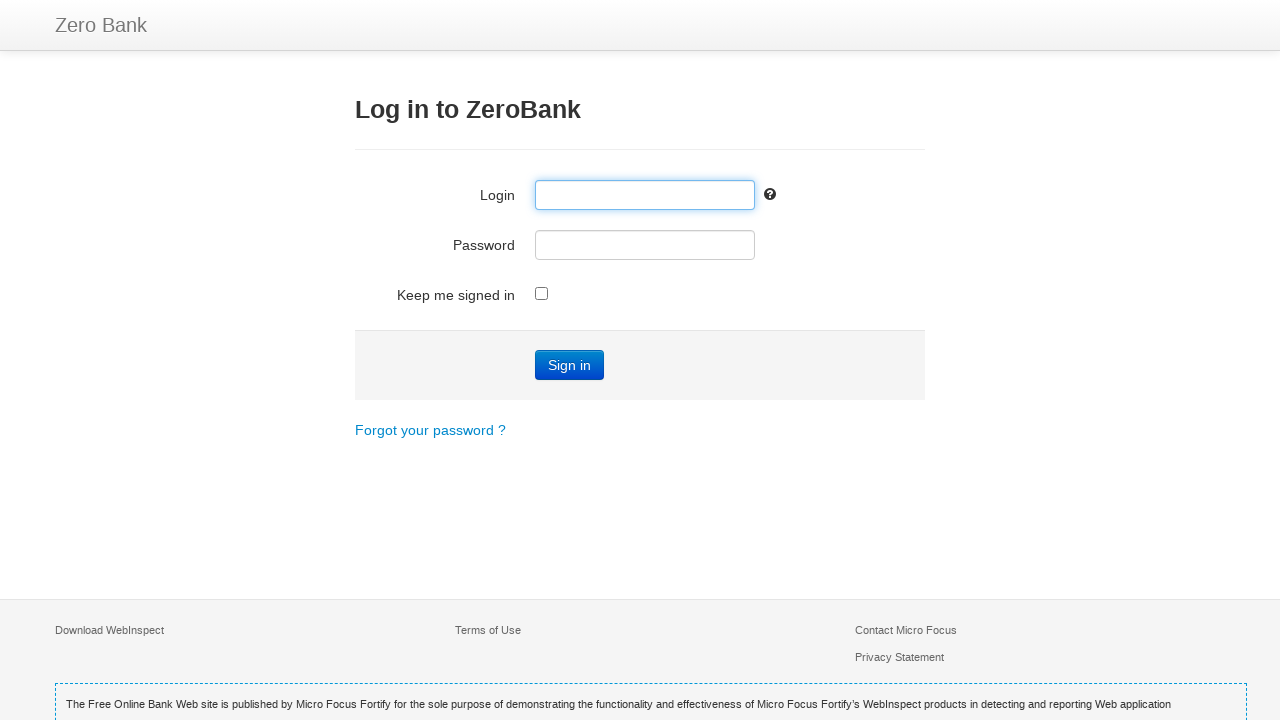

Retrieved header text: 'Log in to ZeroBank'
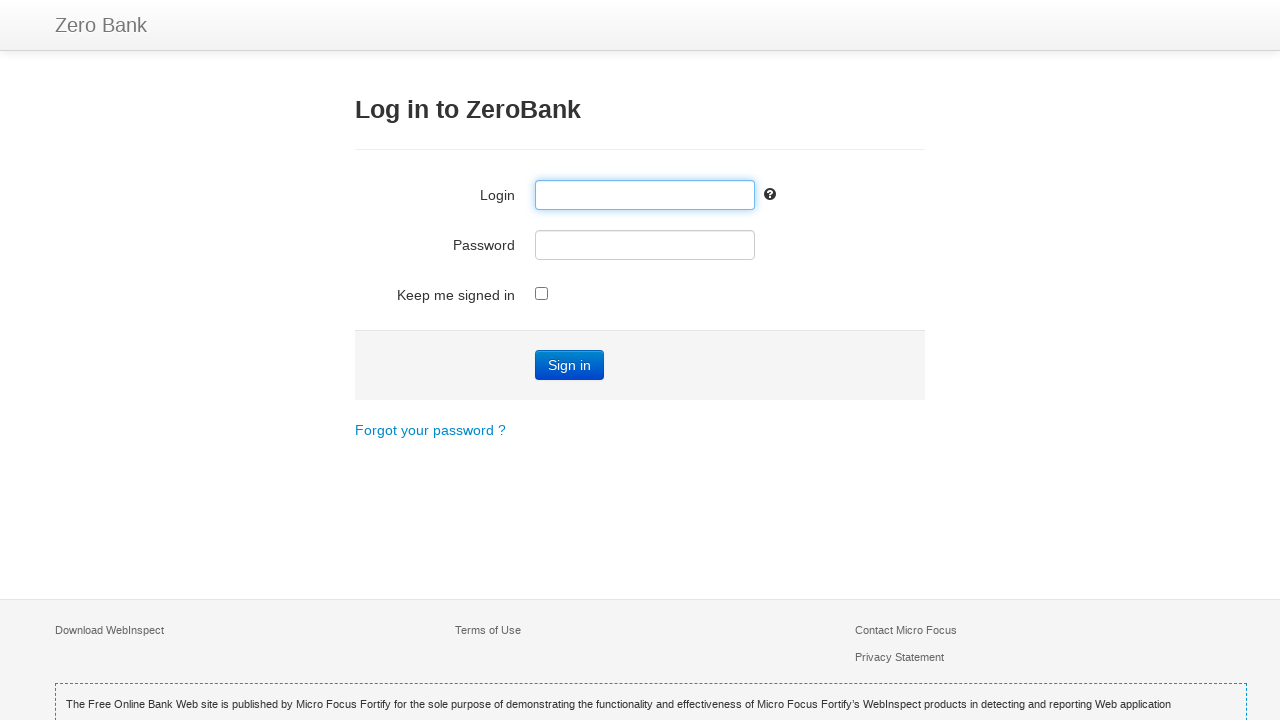

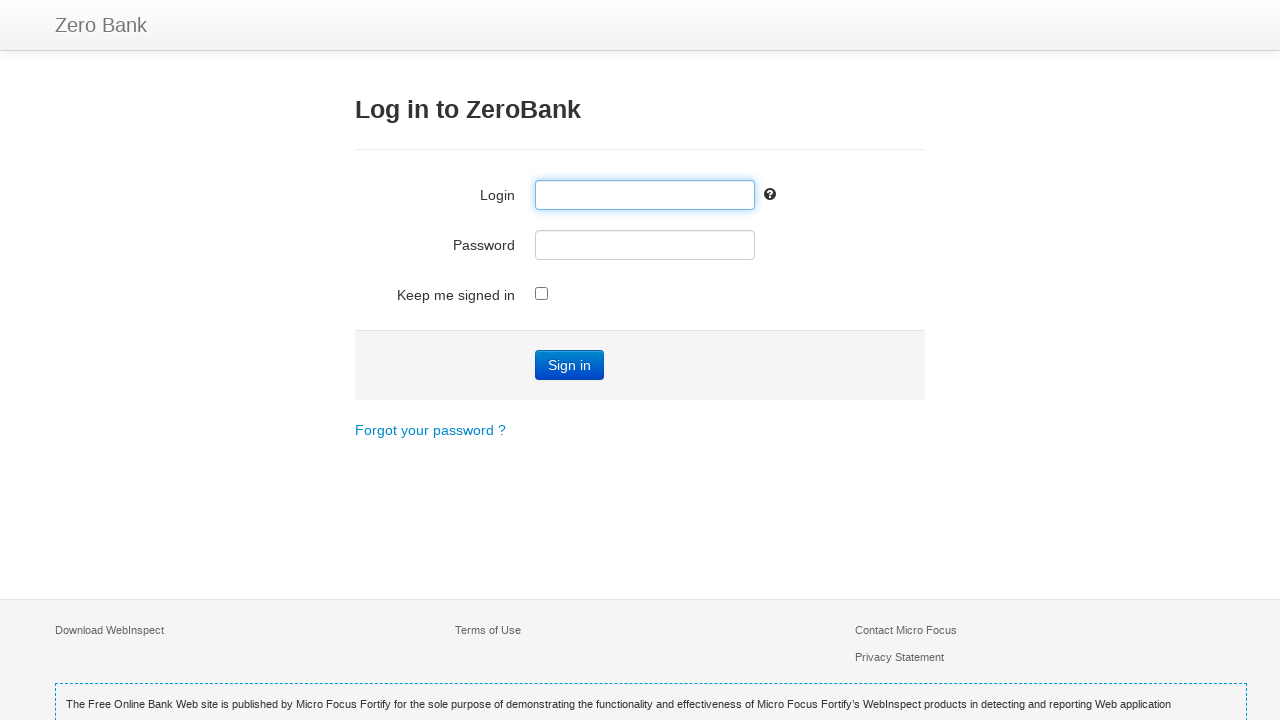